Retrieves and logs the brand logo text from the page header

Starting URL: https://rahulshettyacademy.com/seleniumPractise/#/

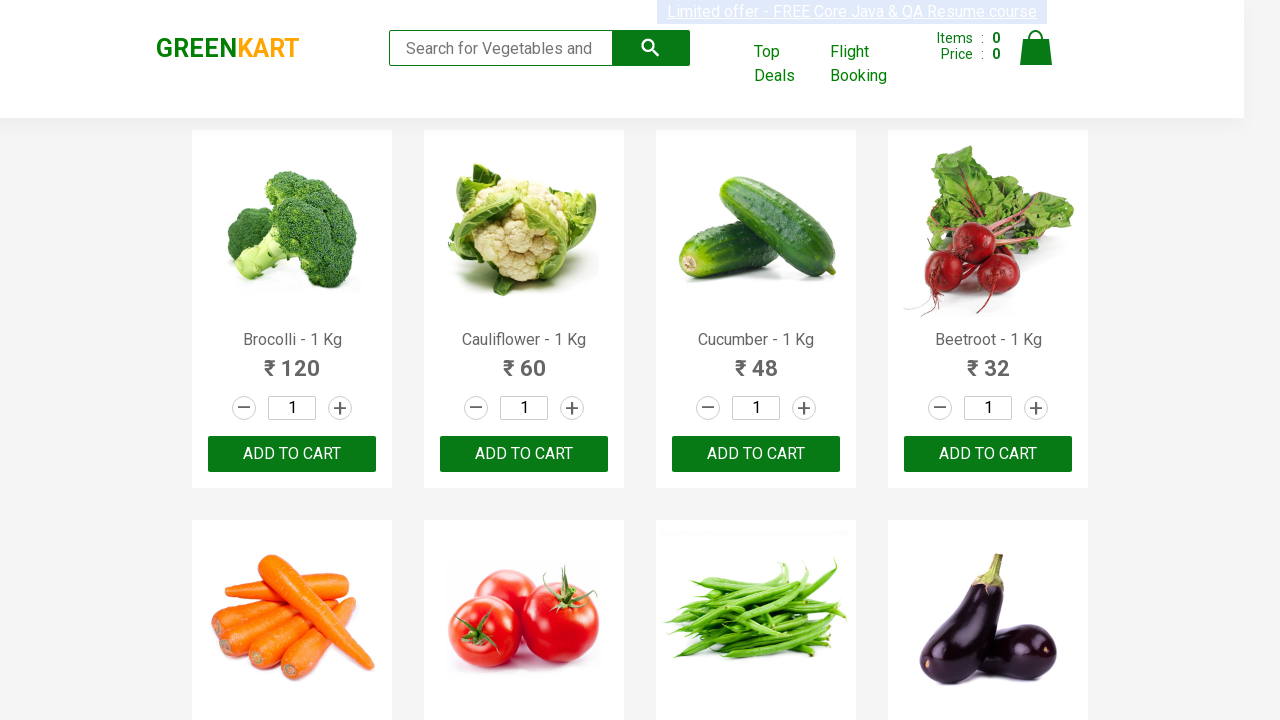

Located brand element in page header
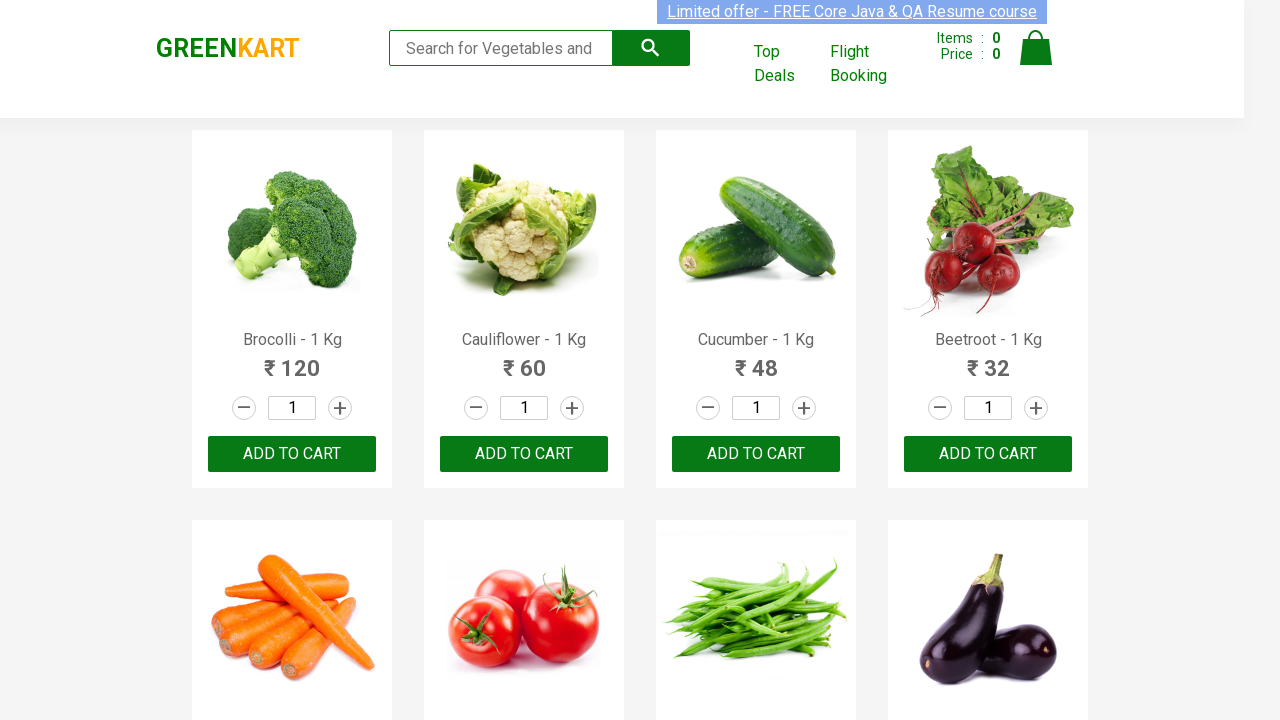

Retrieved brand logo text from header
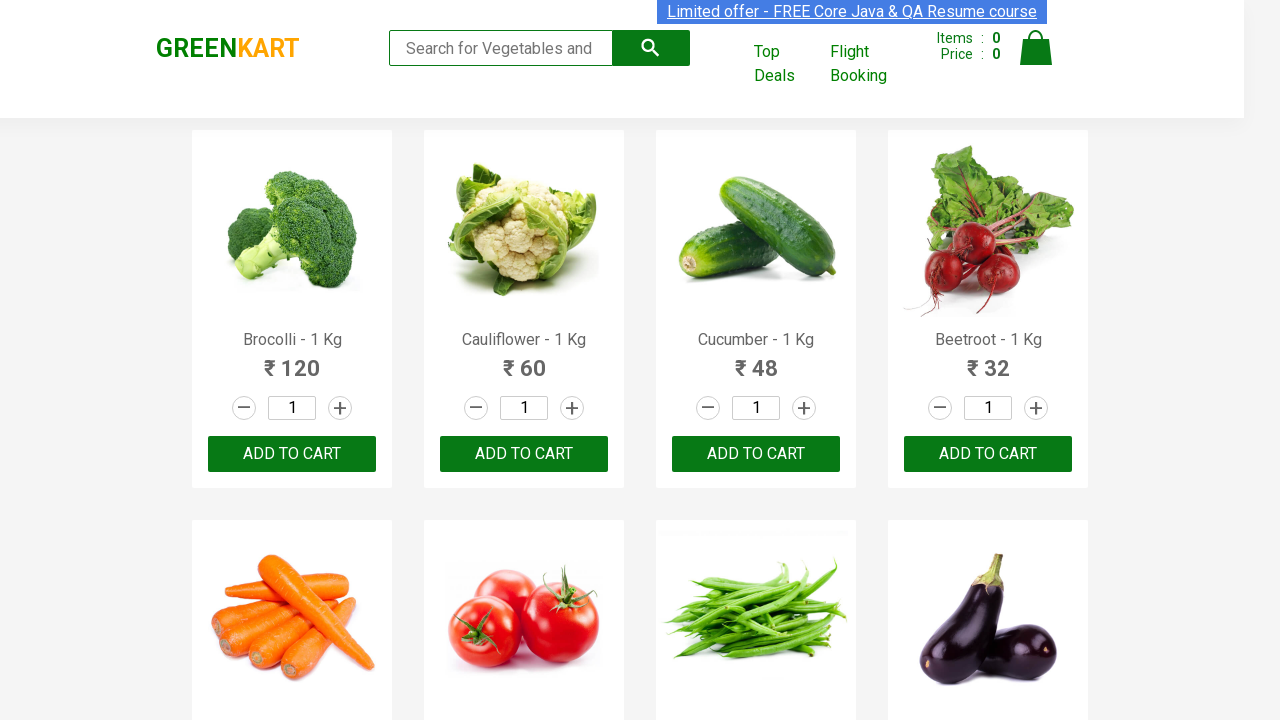

Logged brand text: GREENKART
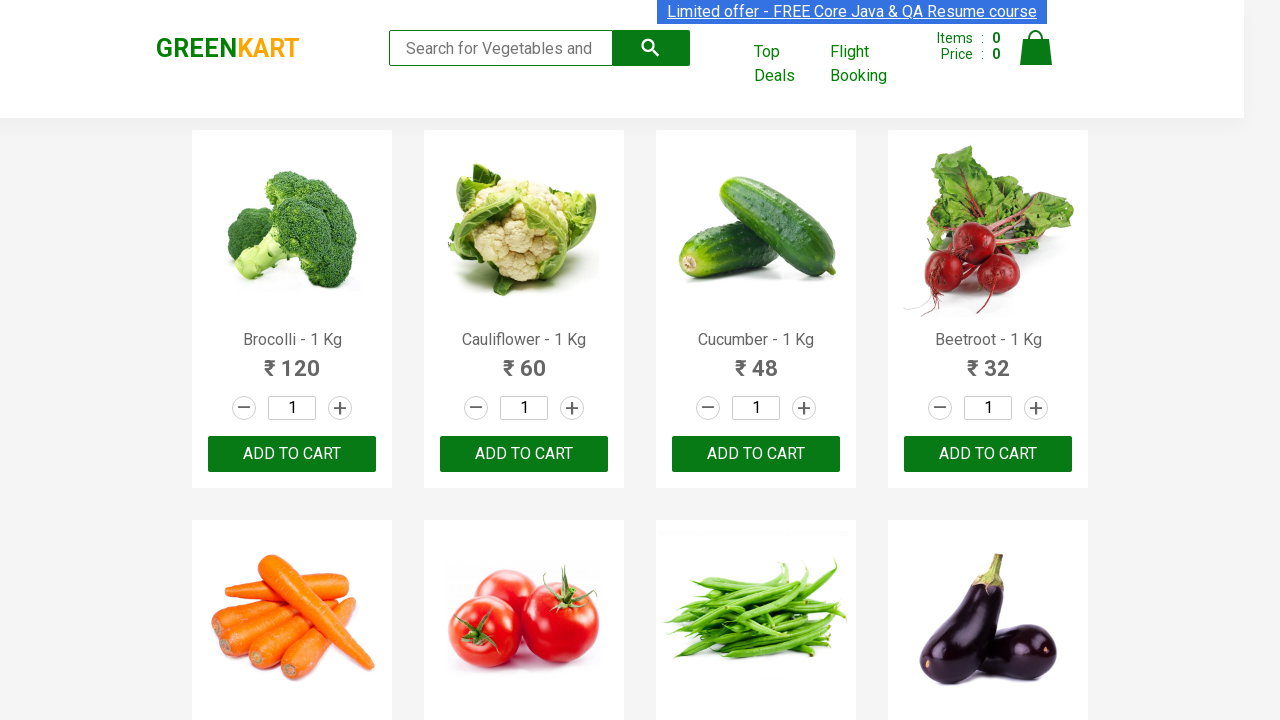

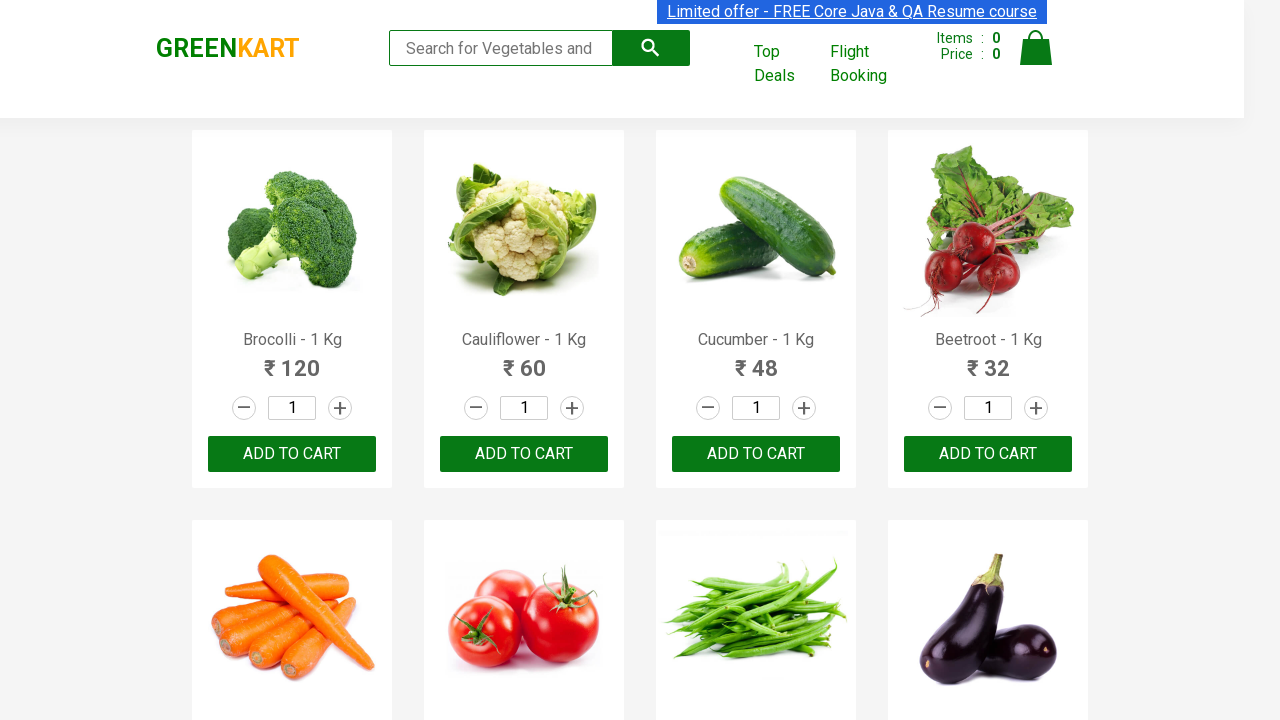